Tests that clear completed button is hidden when there are no completed items

Starting URL: https://demo.playwright.dev/todomvc

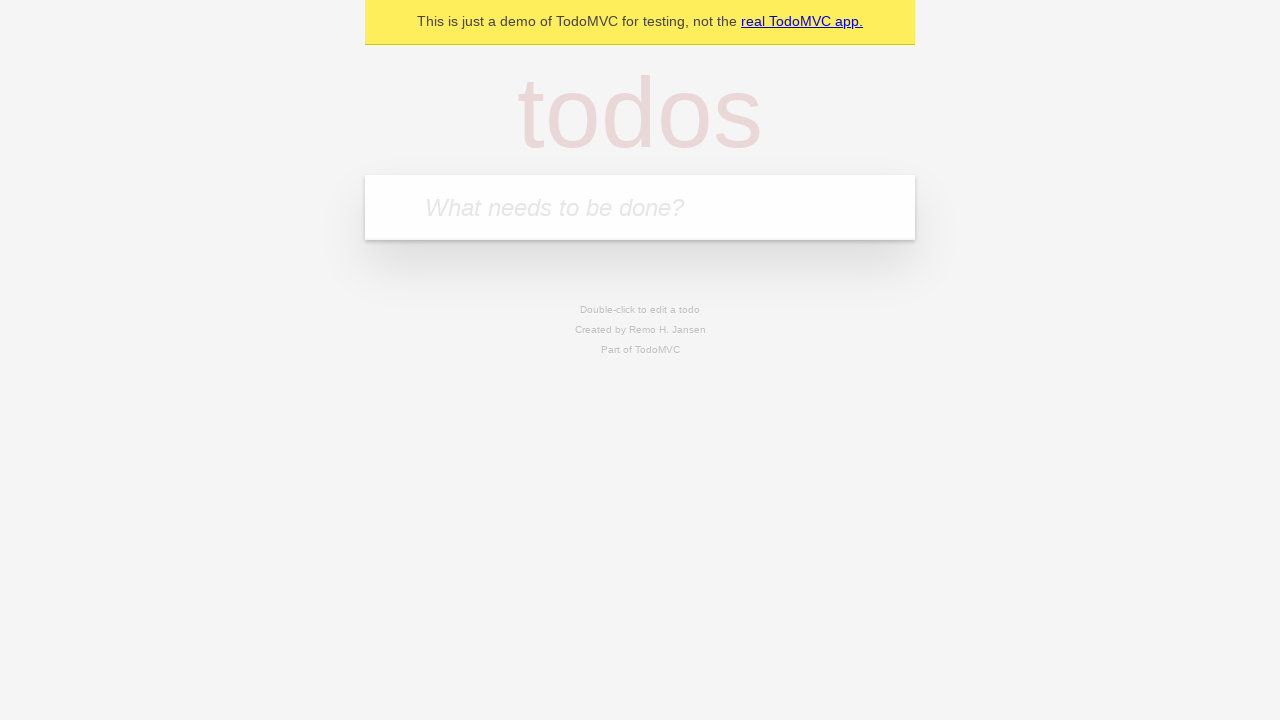

Filled new todo input with 'buy some cheese' on .new-todo
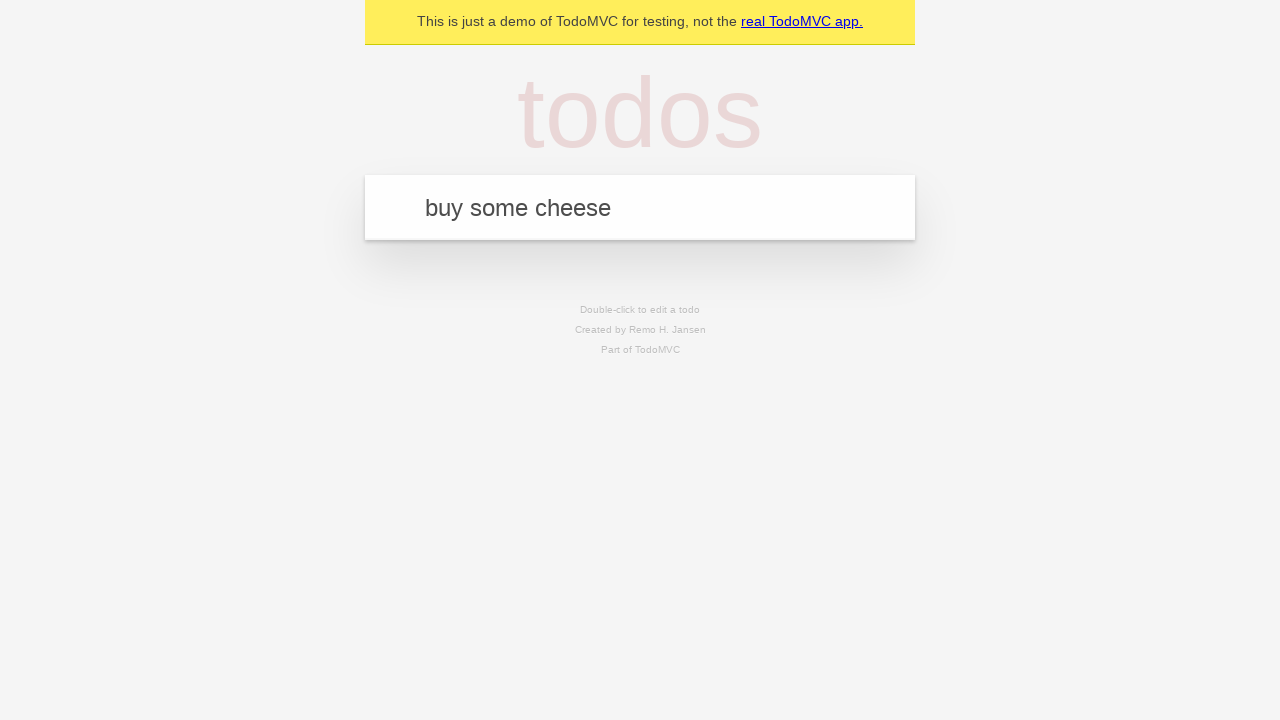

Pressed Enter to add first todo on .new-todo
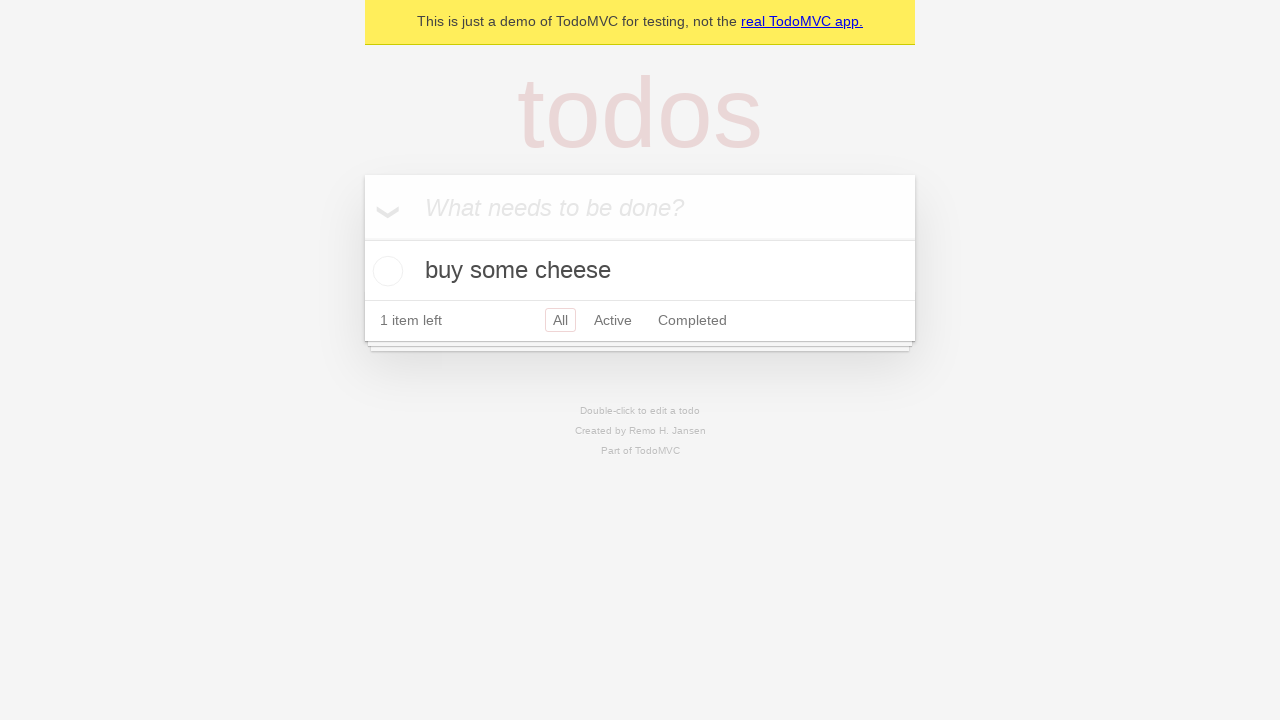

Filled new todo input with 'feed the cat' on .new-todo
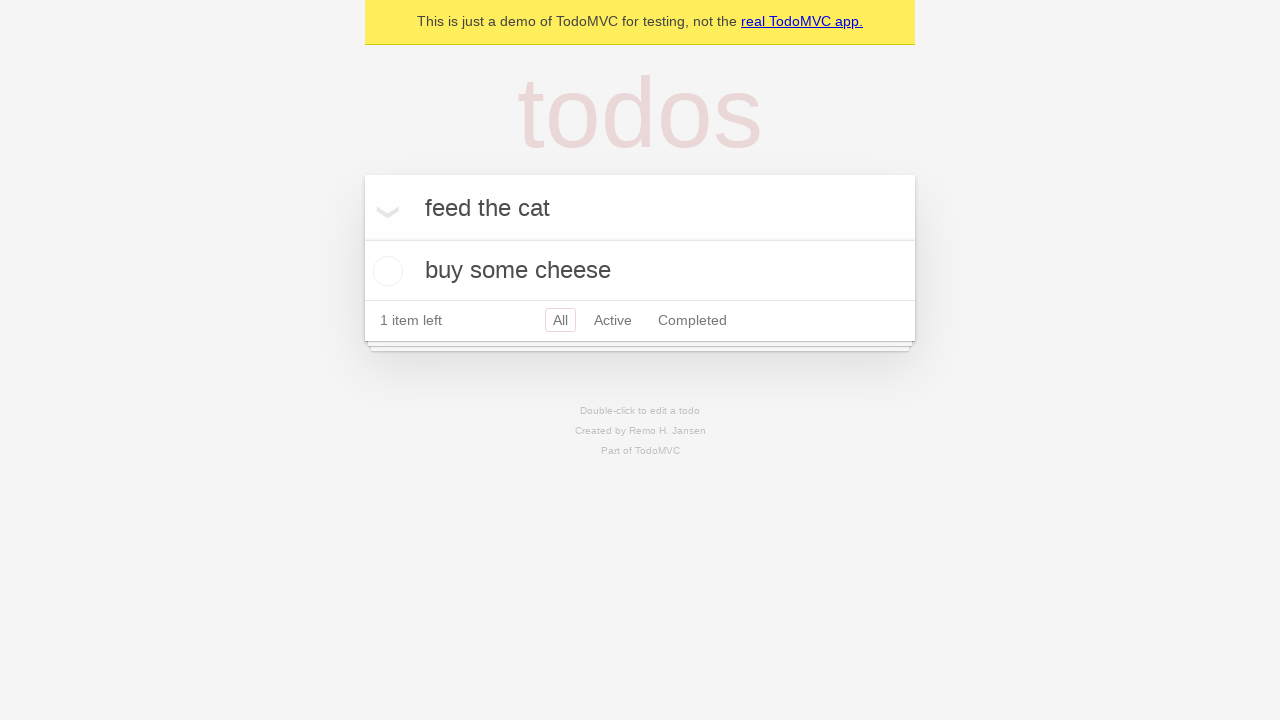

Pressed Enter to add second todo on .new-todo
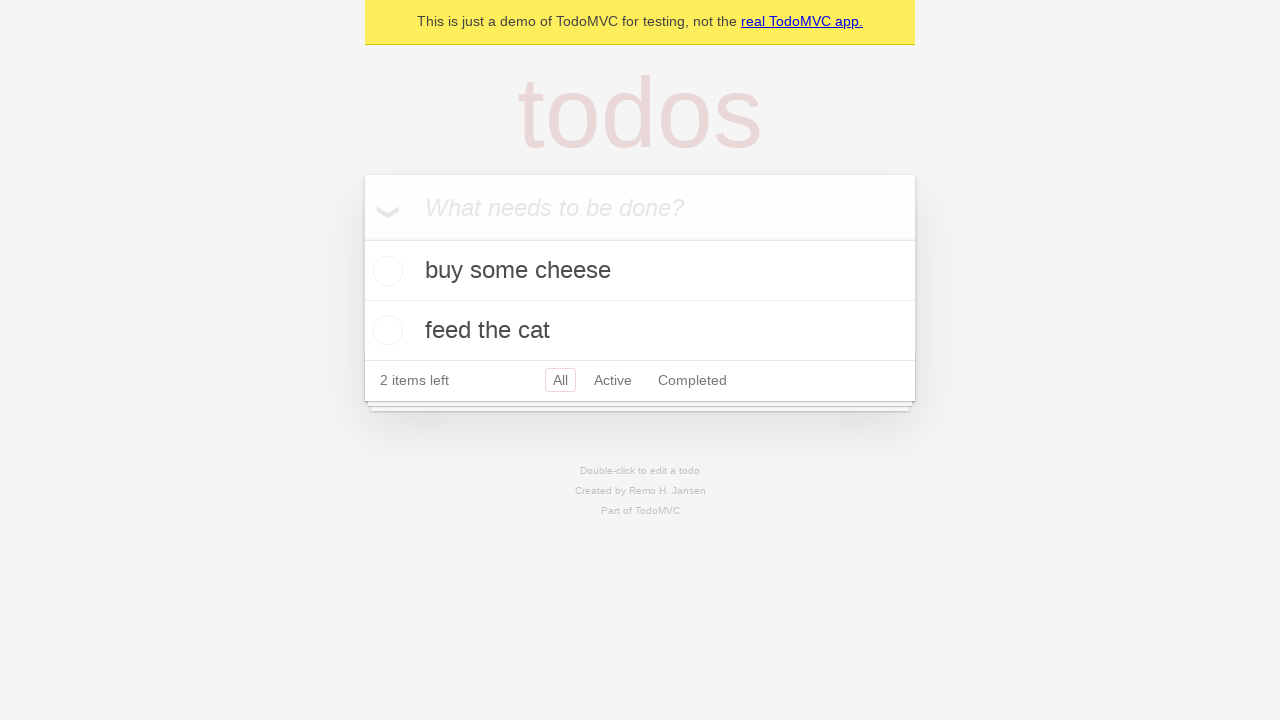

Filled new todo input with 'book a doctors appointment' on .new-todo
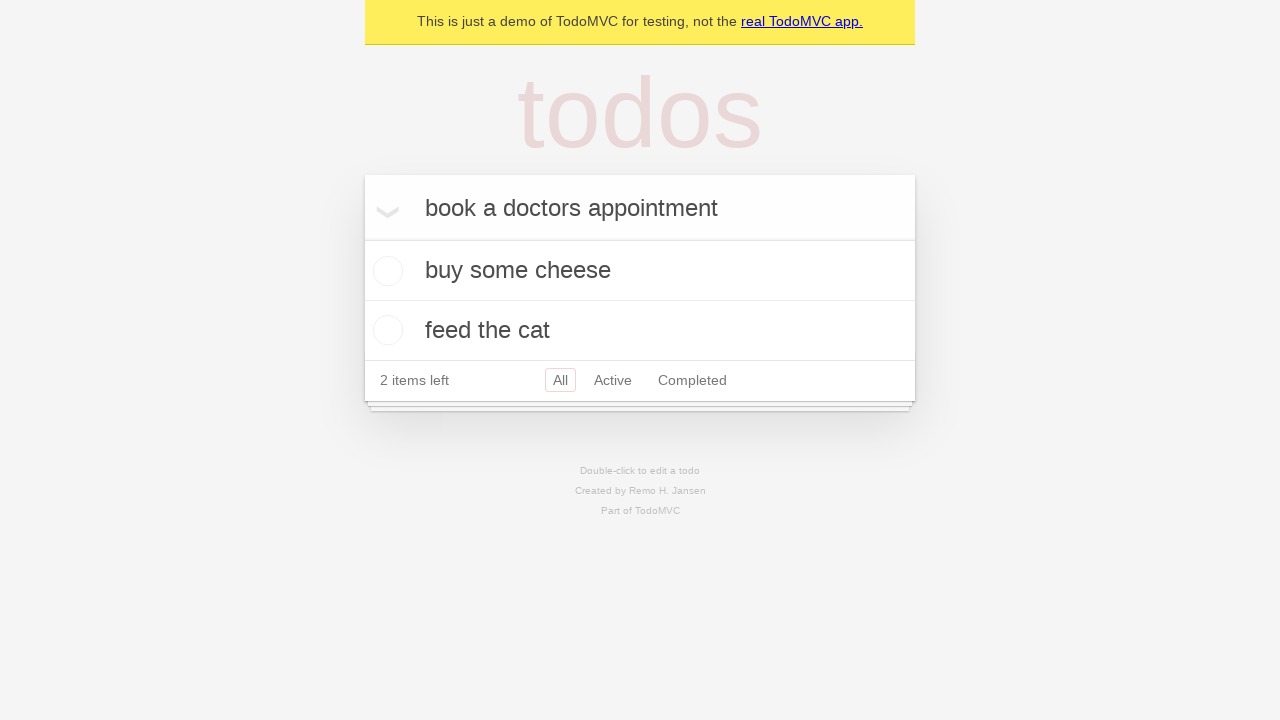

Pressed Enter to add third todo on .new-todo
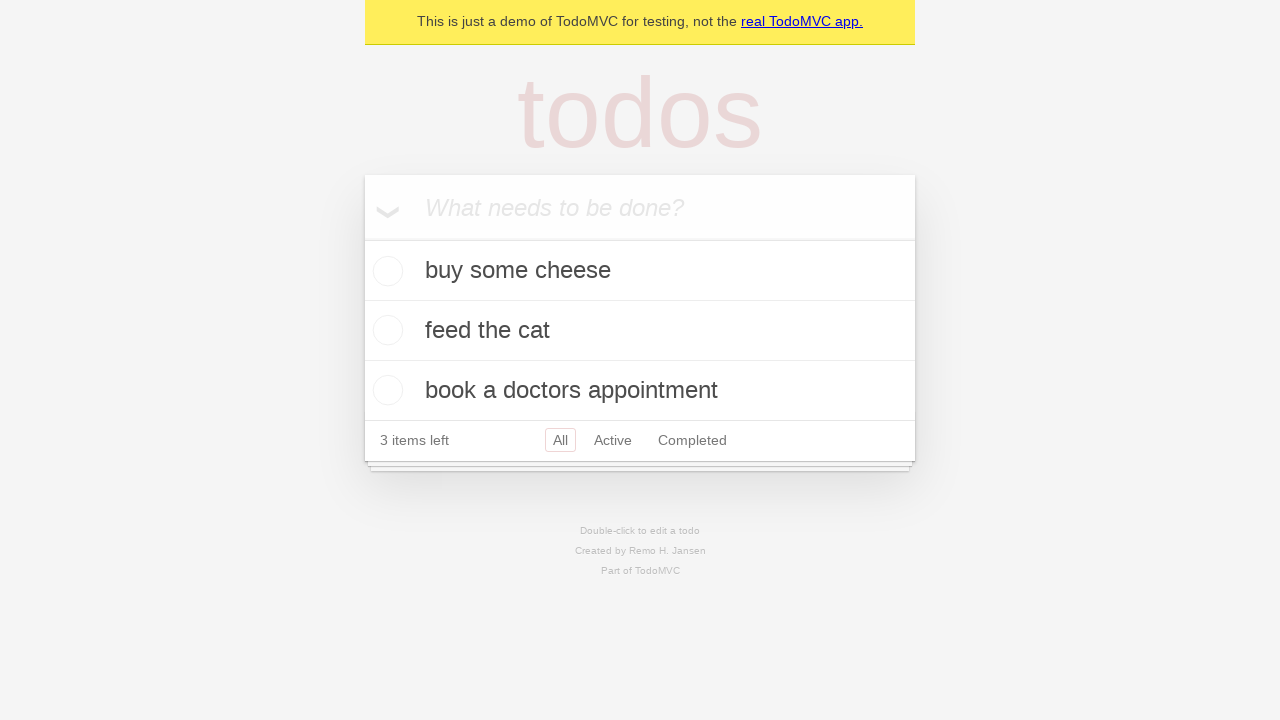

Waited for all three todo items to load
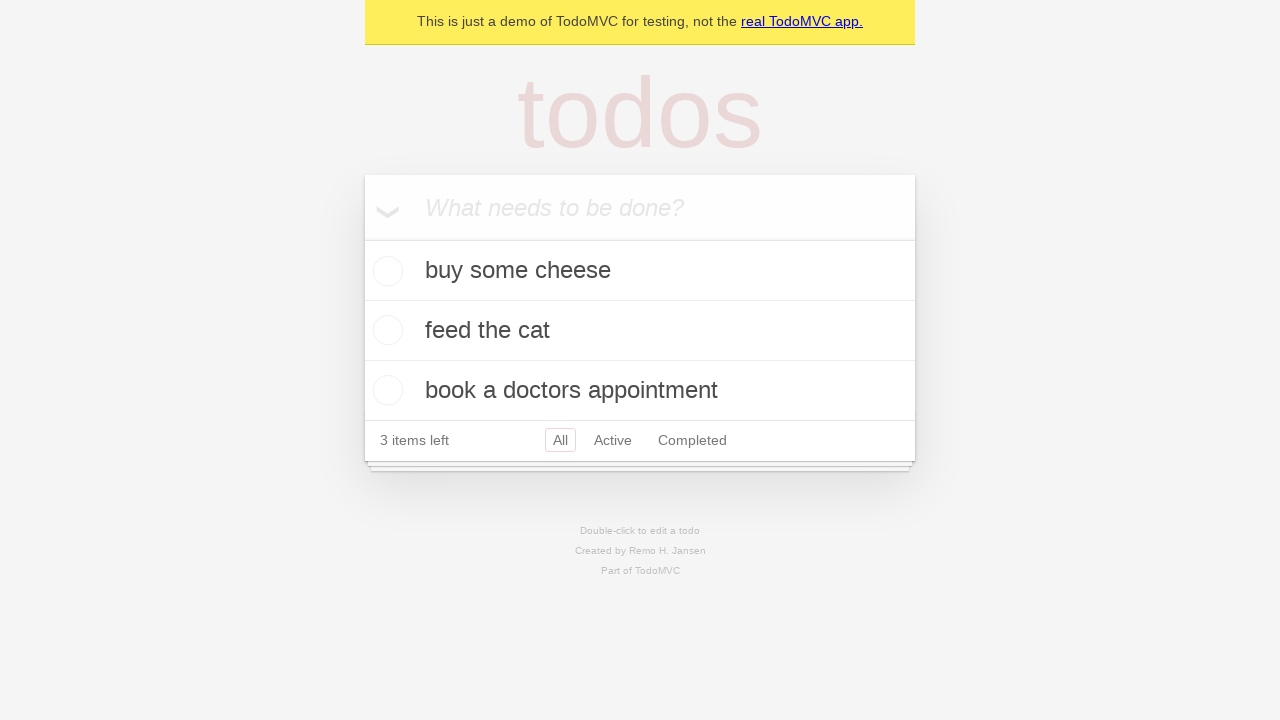

Checked the first todo item as completed at (385, 271) on .todo-list li .toggle >> nth=0
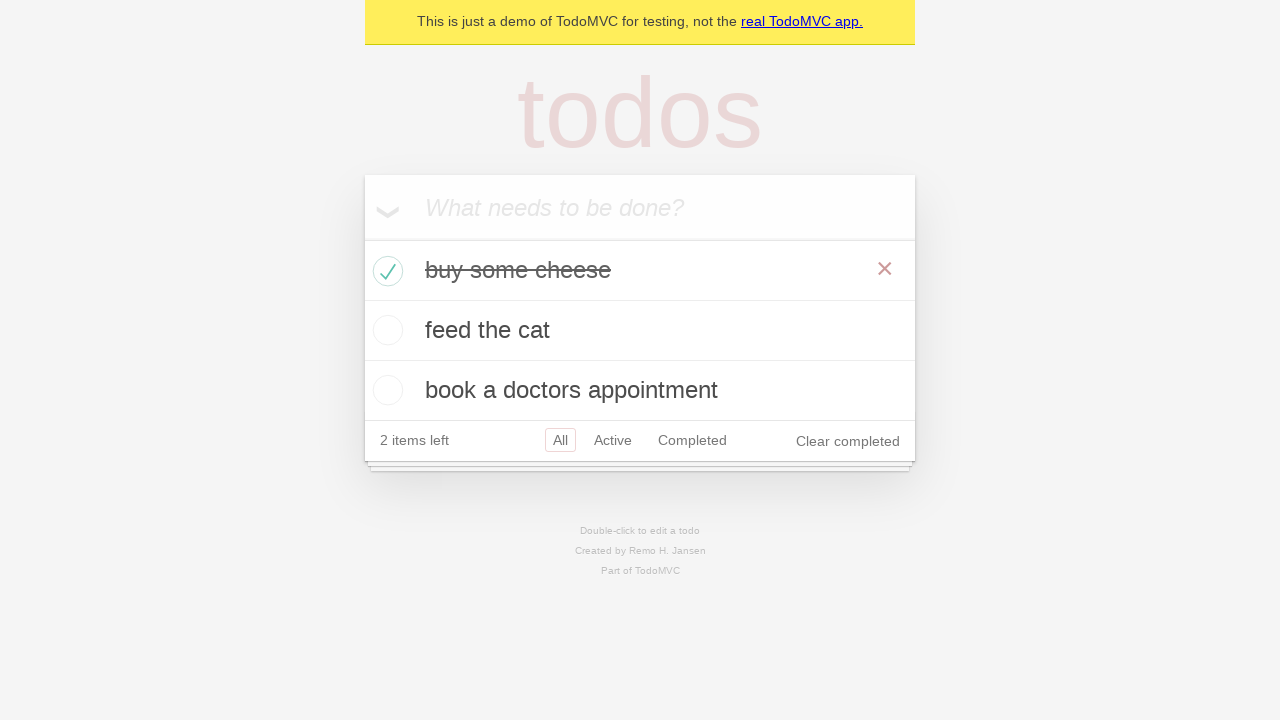

Clicked clear completed button to remove completed item at (848, 441) on .clear-completed
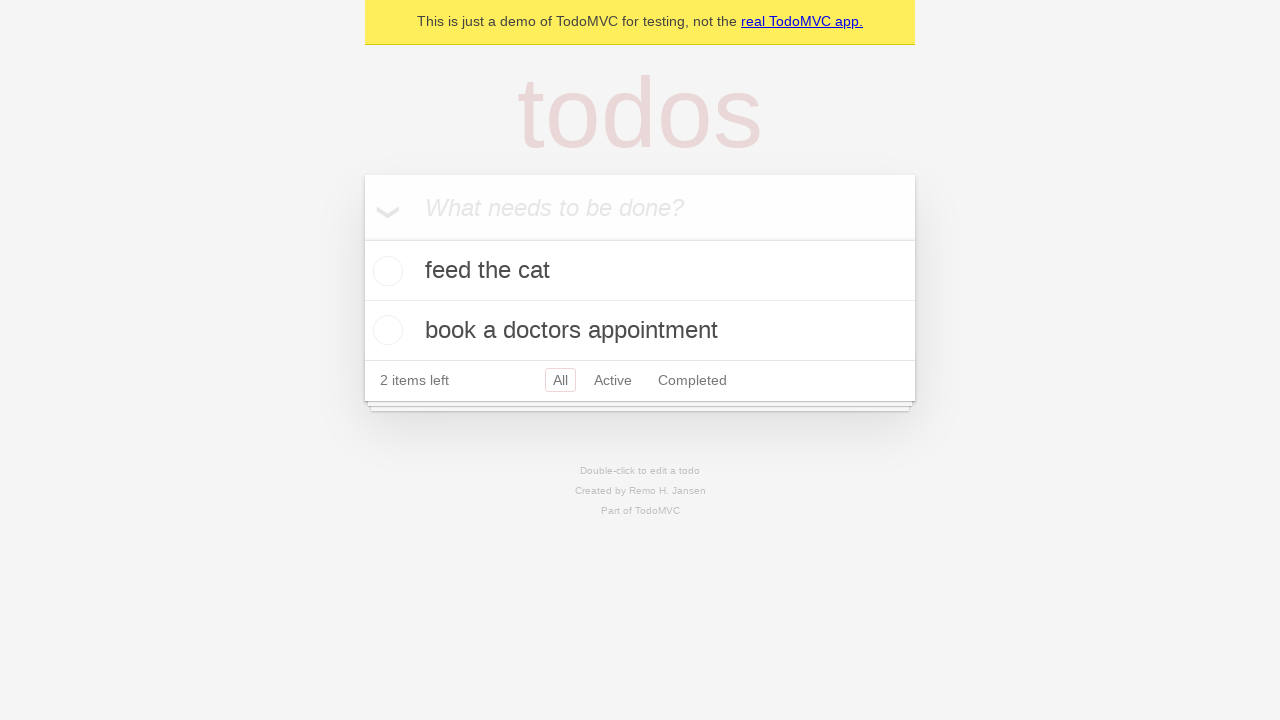

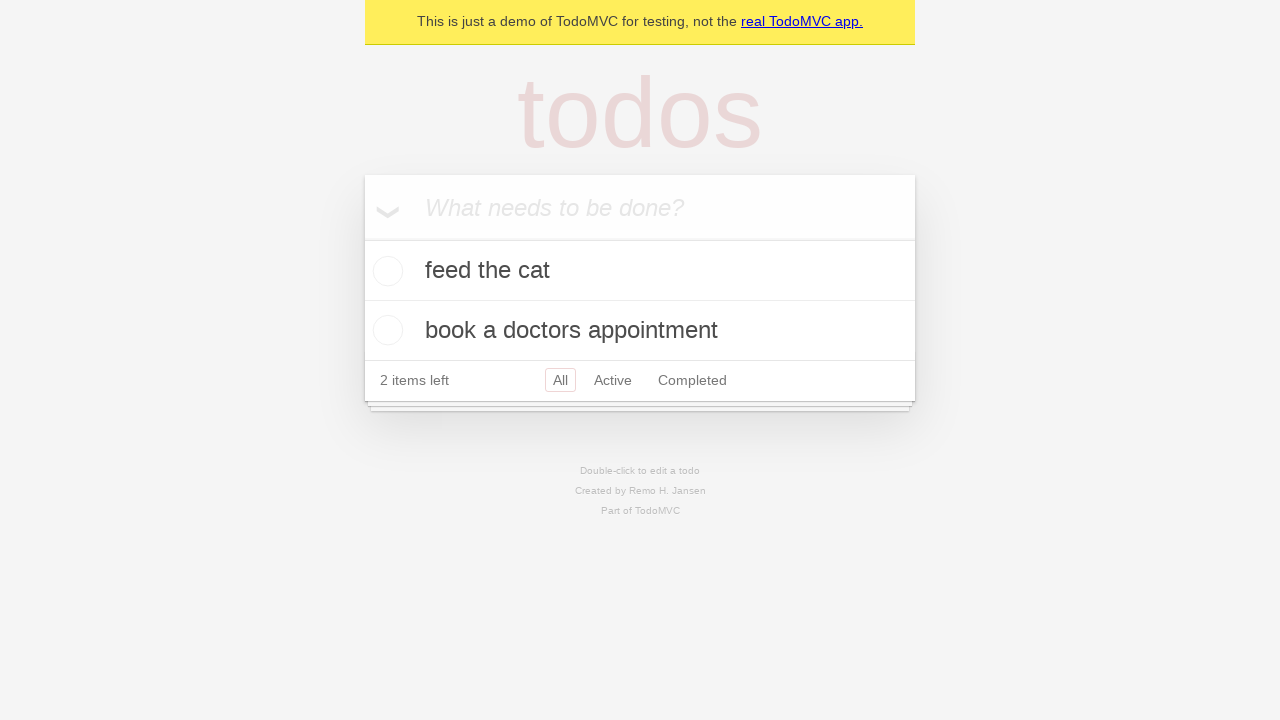